Tests infinite scroll functionality by scrolling down the page and verifying that paragraph elements are present

Starting URL: https://bonigarcia.dev/selenium-webdriver-java/infinite-scroll.html

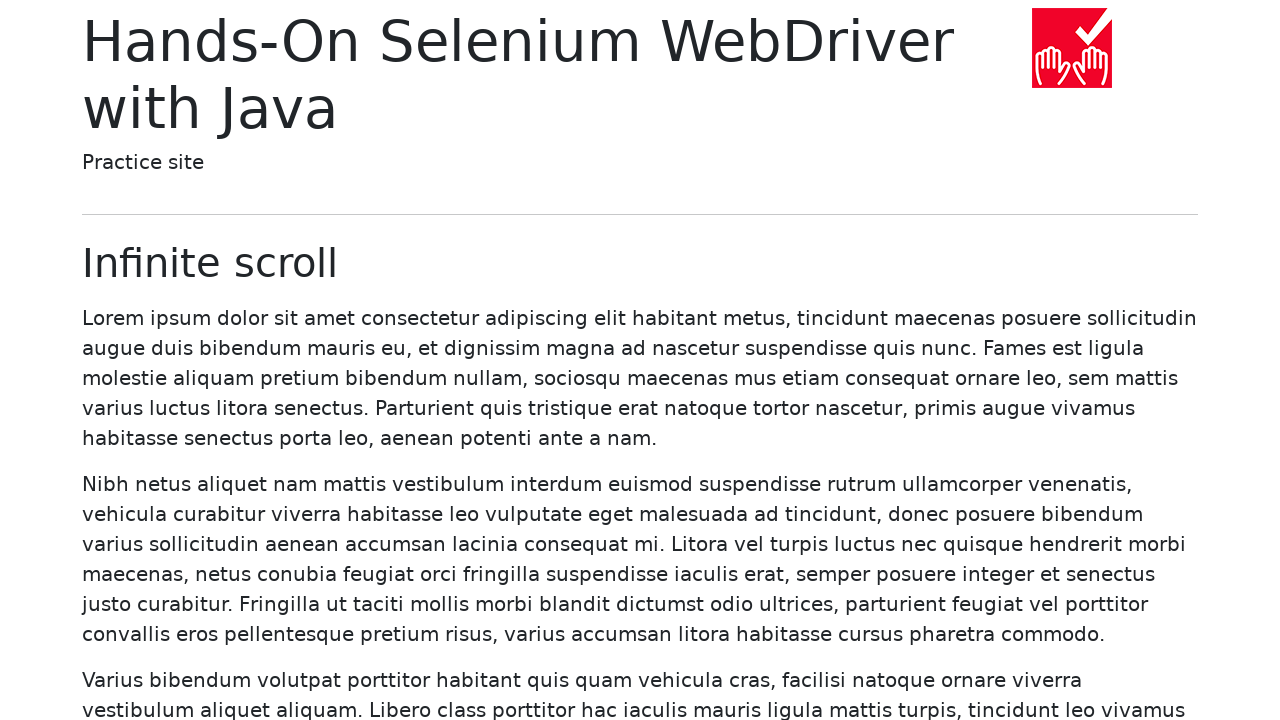

Scrolled down the page by 5000 pixels to trigger infinite scroll
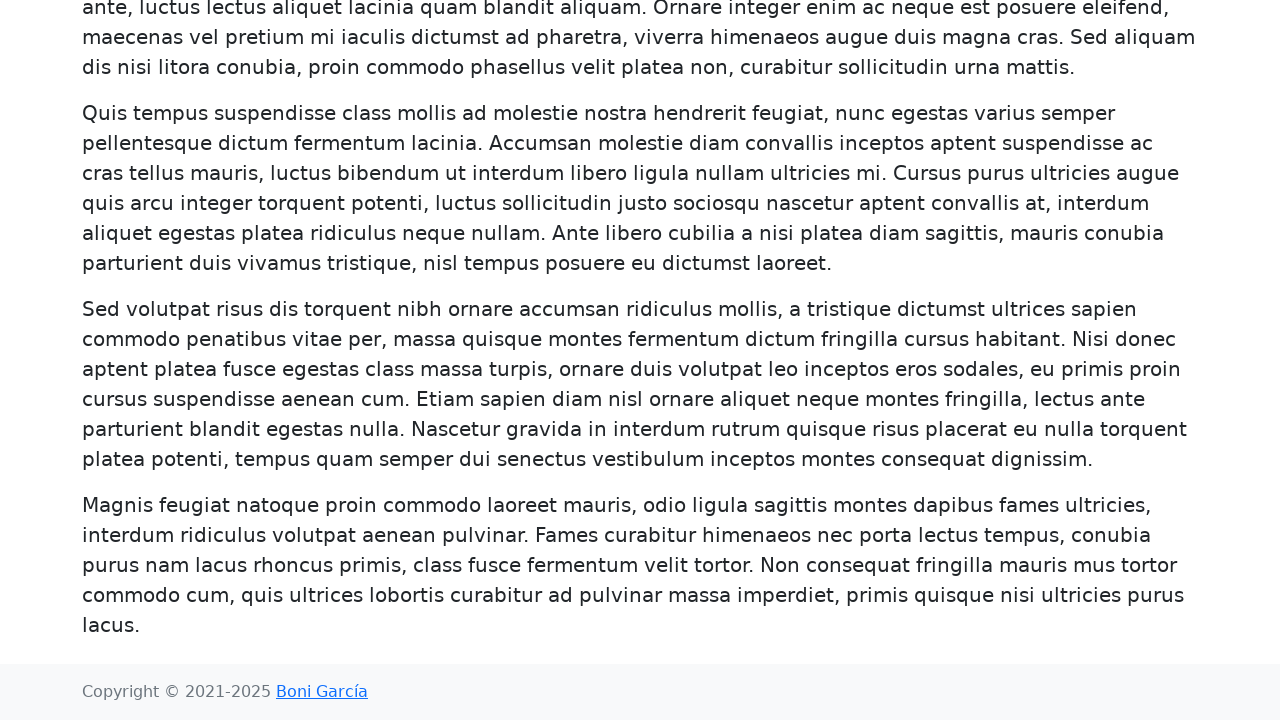

Waited for paragraph elements to load
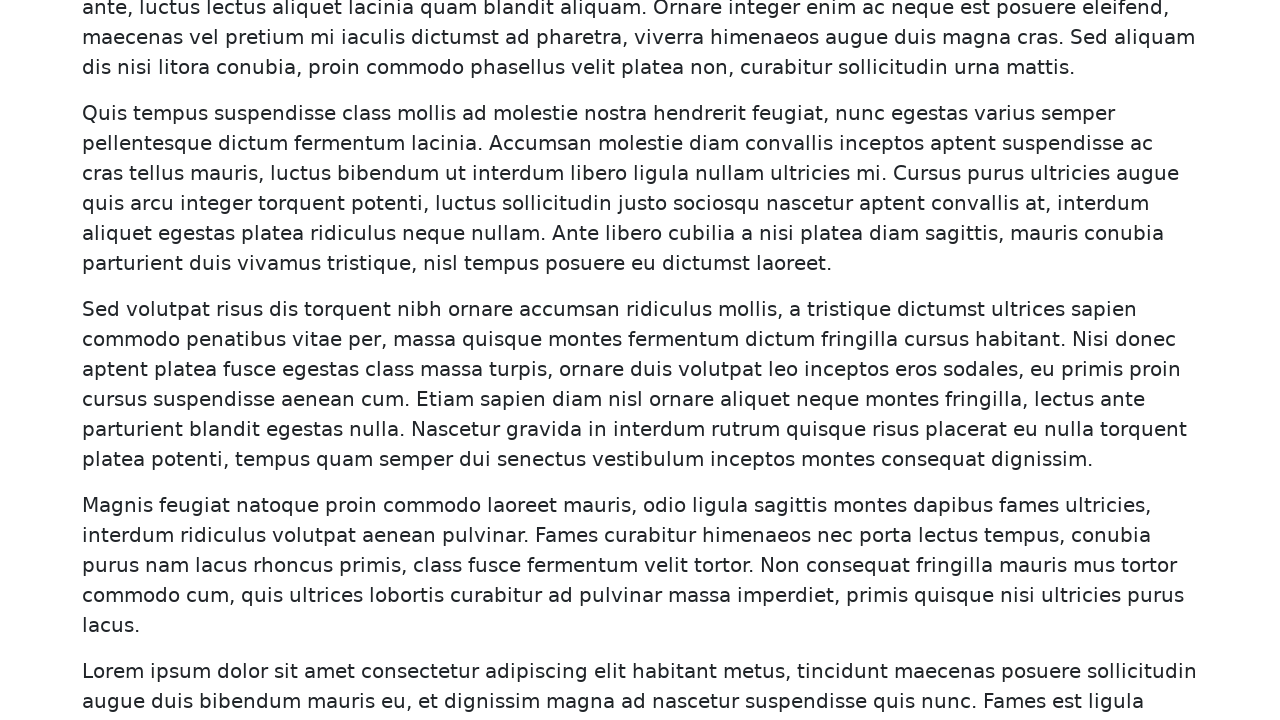

Retrieved all paragraph elements from the page
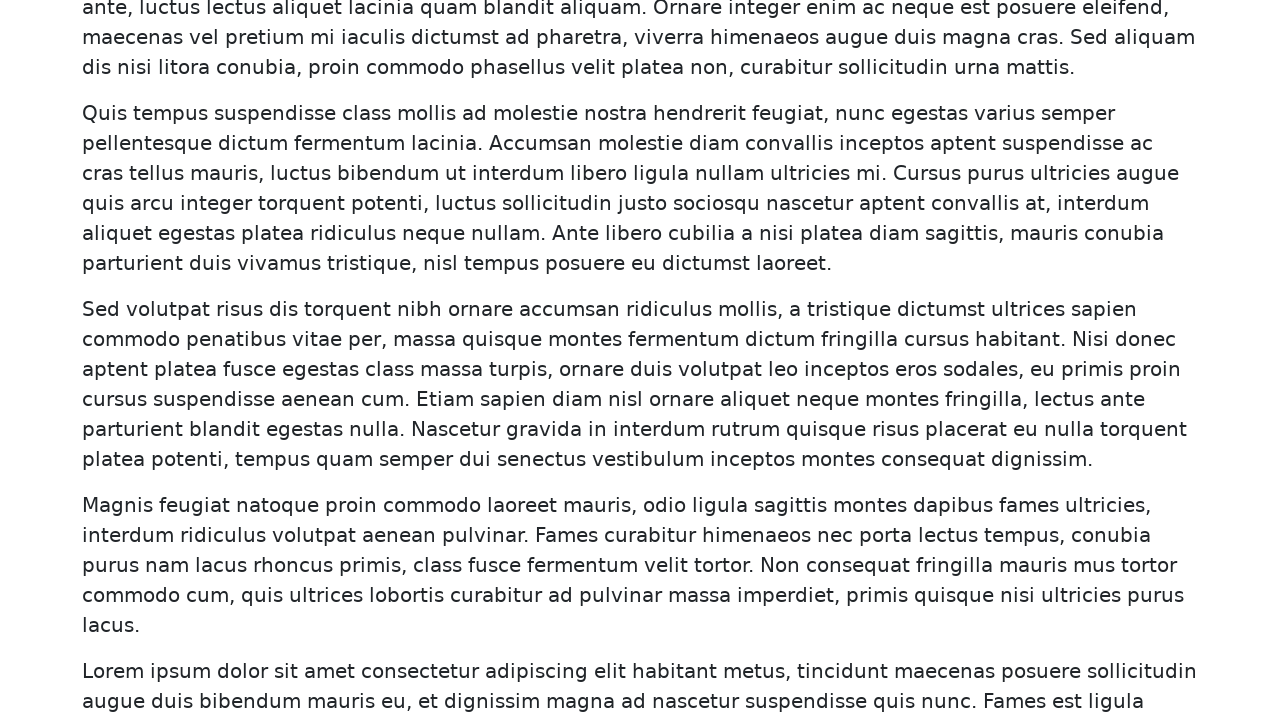

Counted 40 paragraph elements
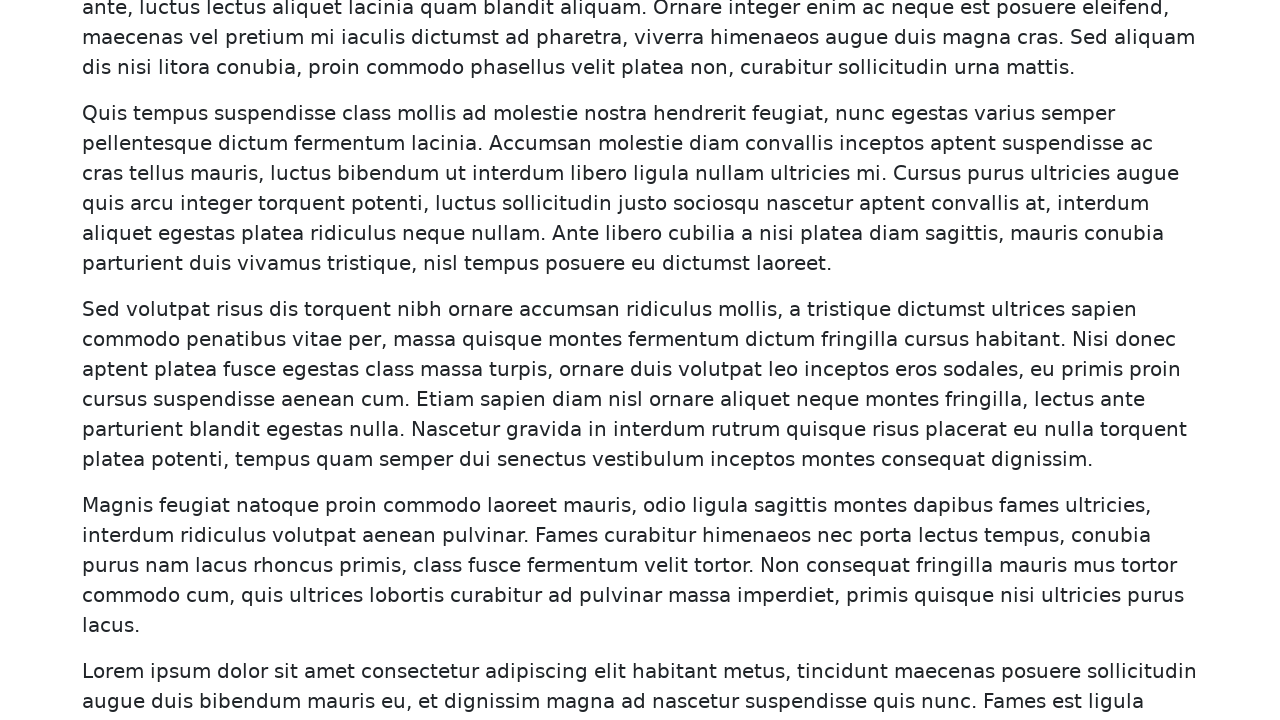

Verified that at least 40 paragraphs were loaded after infinite scroll
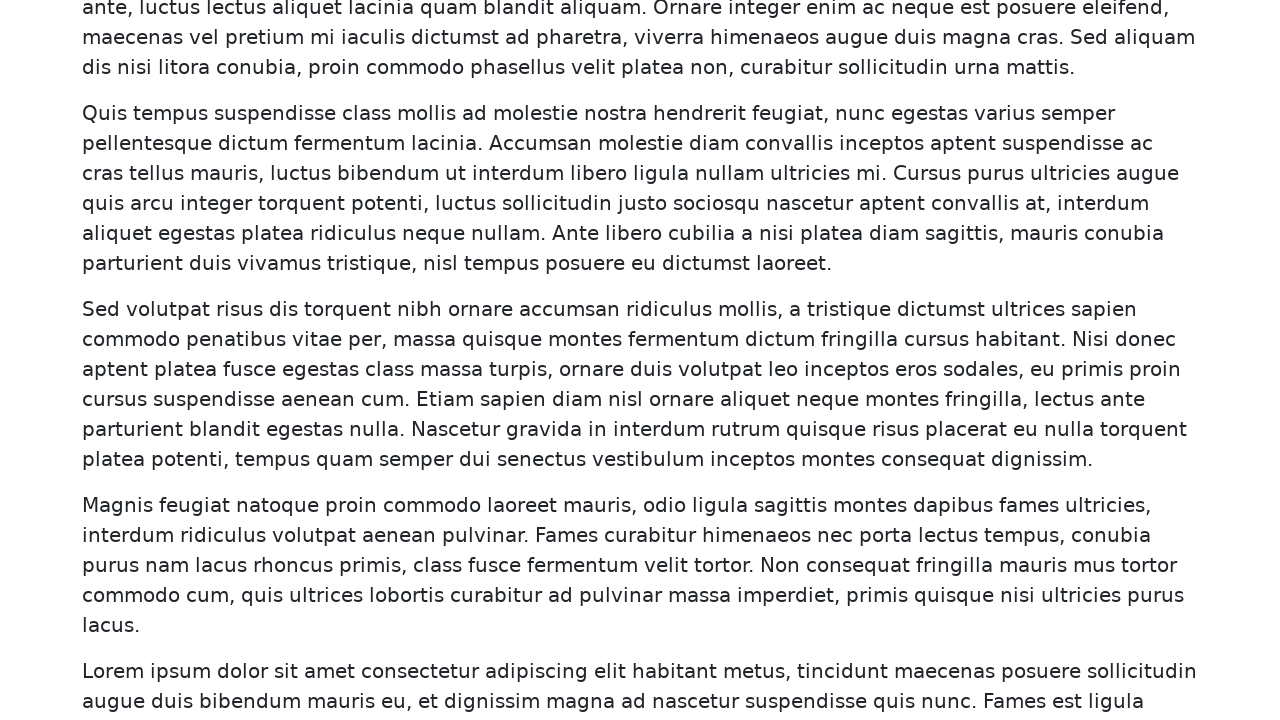

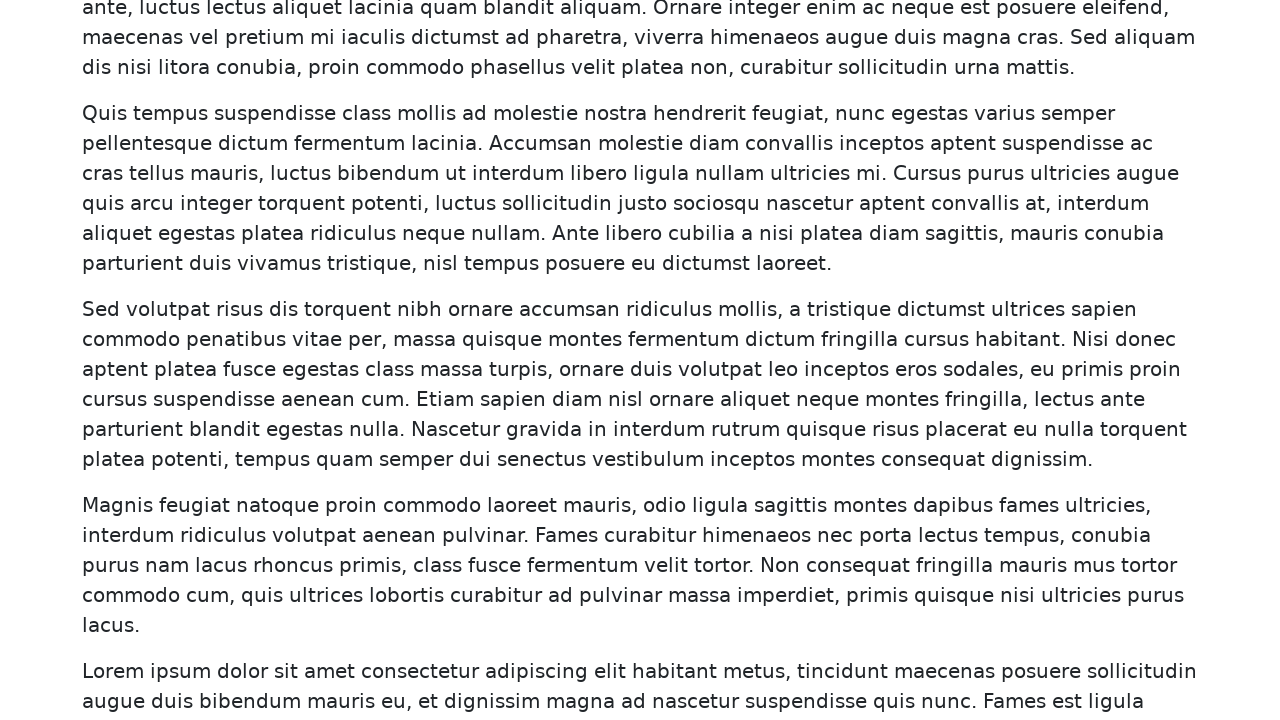